Tests JavaScript prompt alert handling by clicking a button to trigger a prompt, entering text into the prompt, accepting it, and then clicking a link on the page.

Starting URL: https://the-internet.herokuapp.com/javascript_alerts

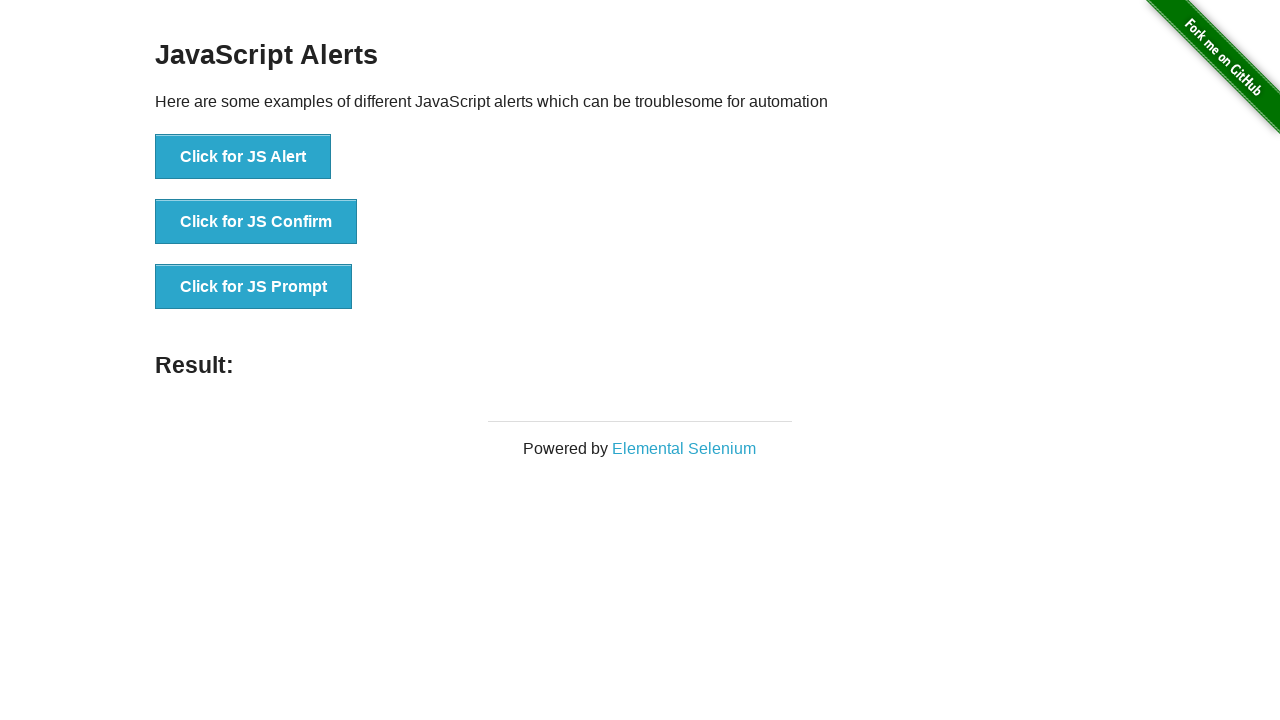

Set up dialog handler to accept prompt with text 'Selenium Automation'
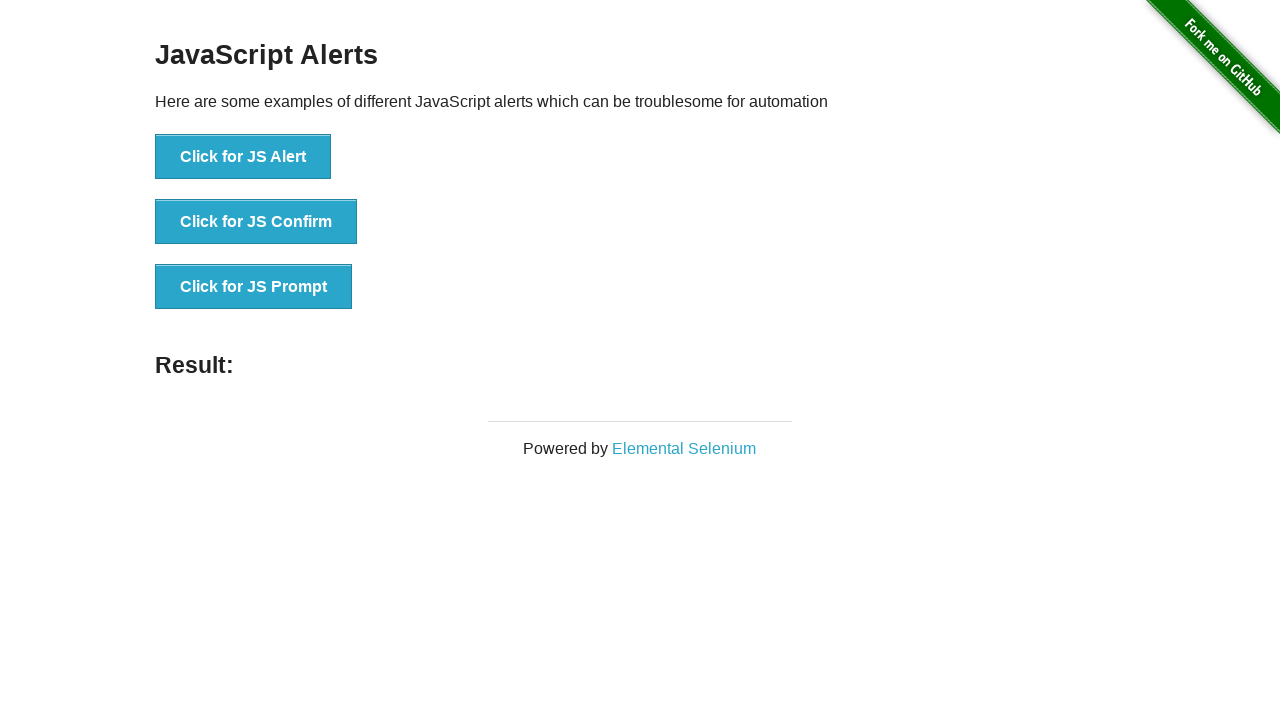

Clicked button to trigger JavaScript prompt at (254, 287) on xpath=//button[.='Click for JS Prompt']
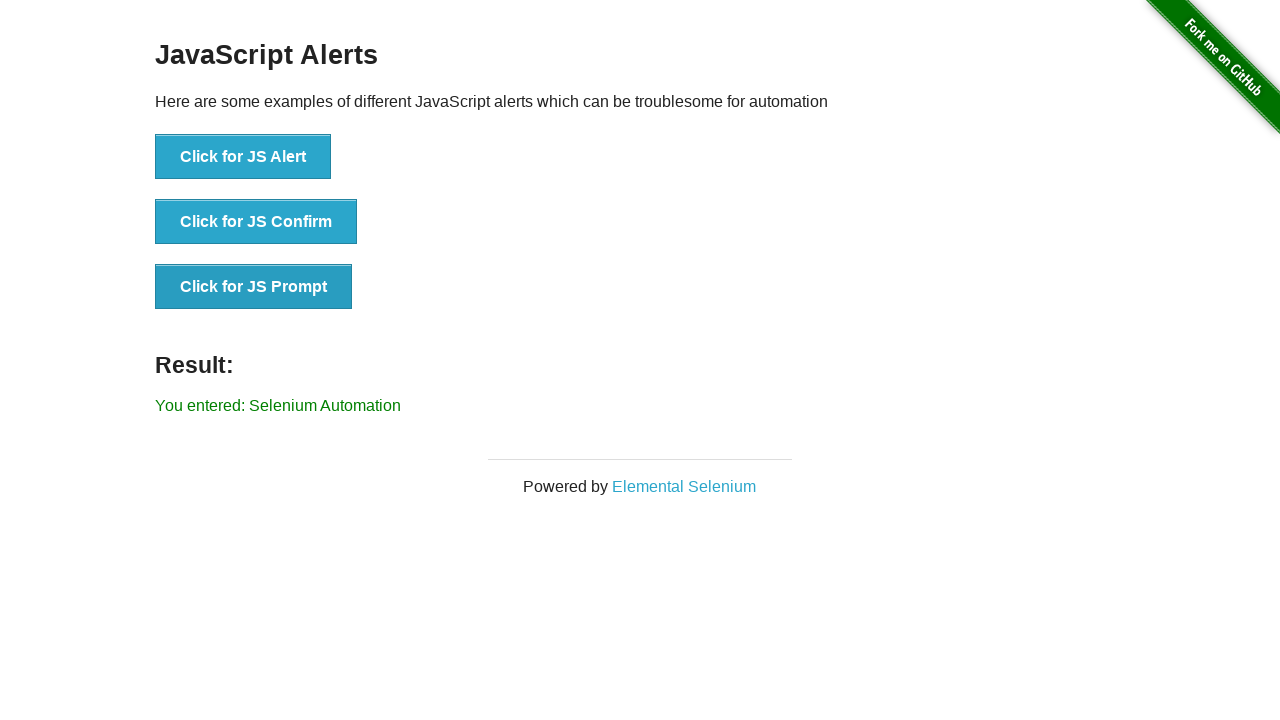

Prompt result element loaded on page
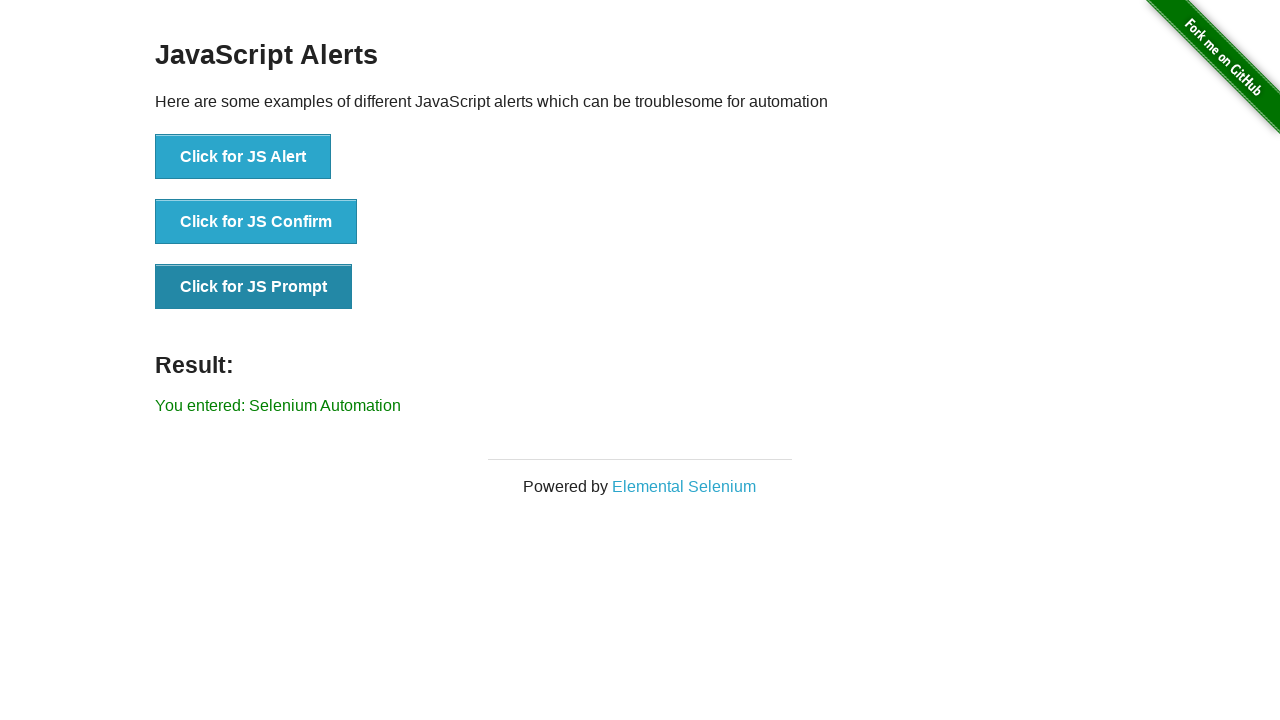

Clicked Elemental Selenium link at (684, 486) on text=Elemental Selenium
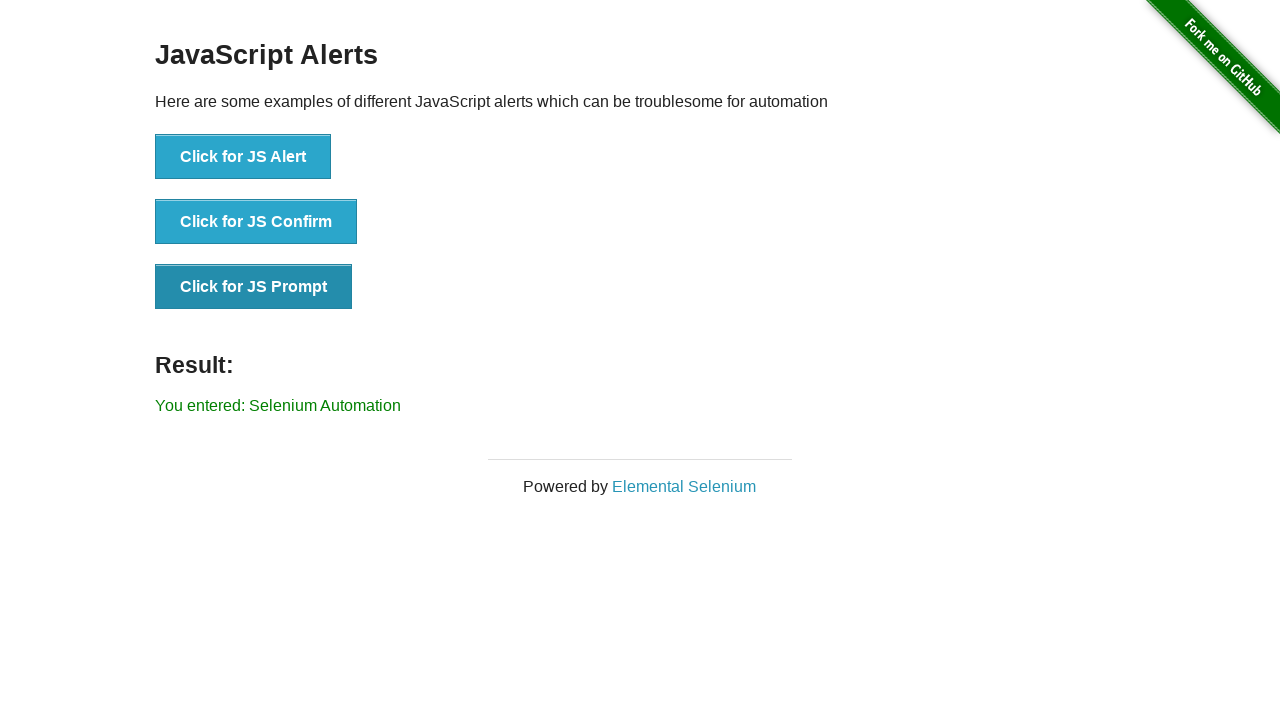

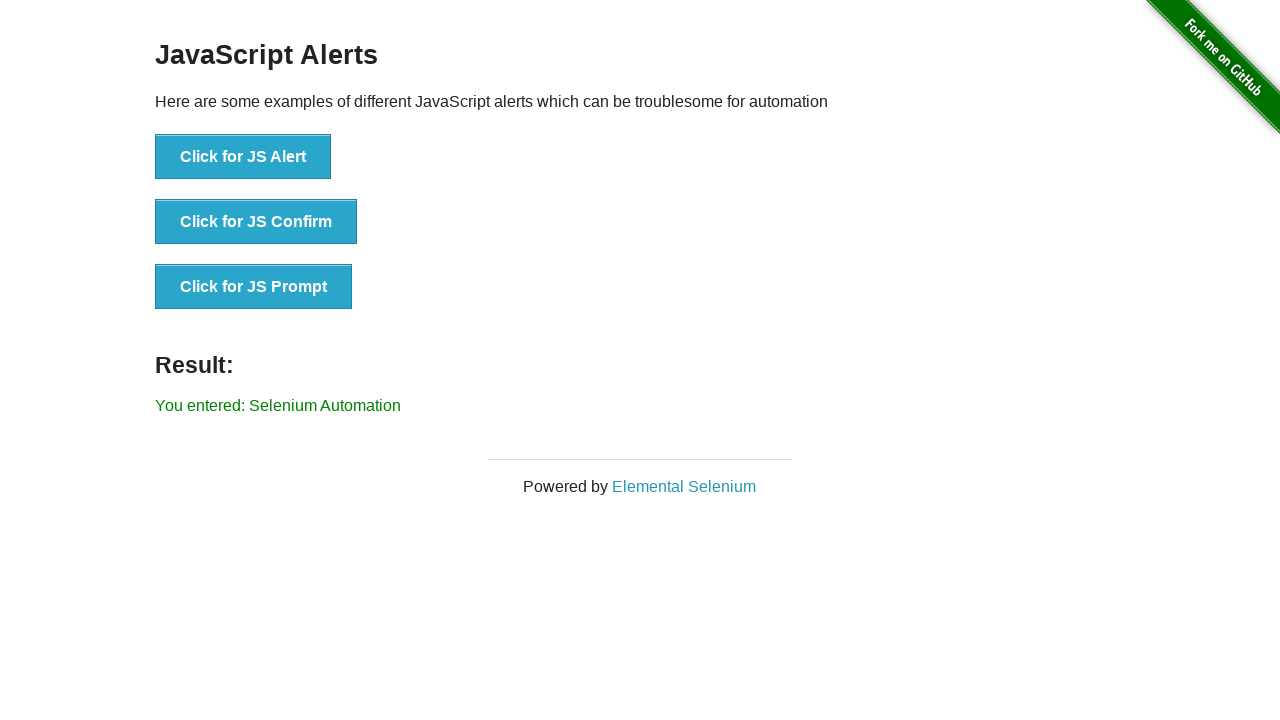